Tests keyboard interactions by performing a Shift+M key combination to type an uppercase letter on a key press demo page

Starting URL: http://the-internet.herokuapp.com/key_presses

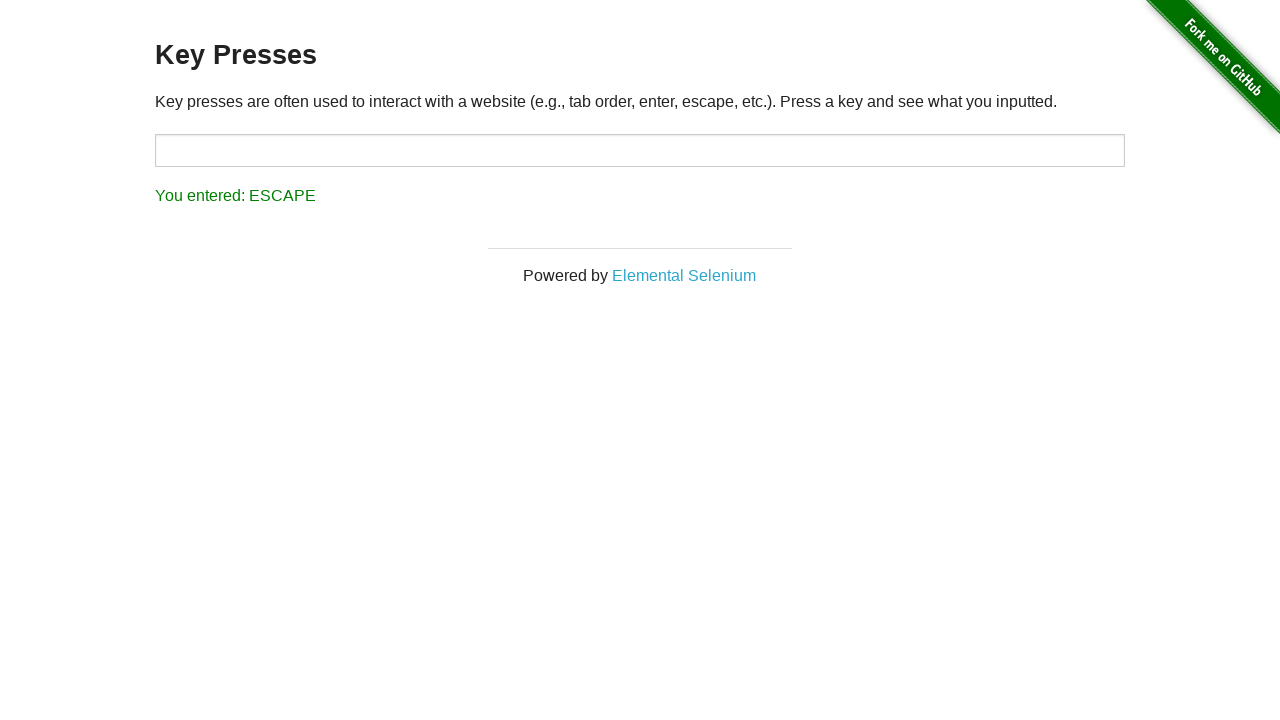

Navigated to key presses demo page
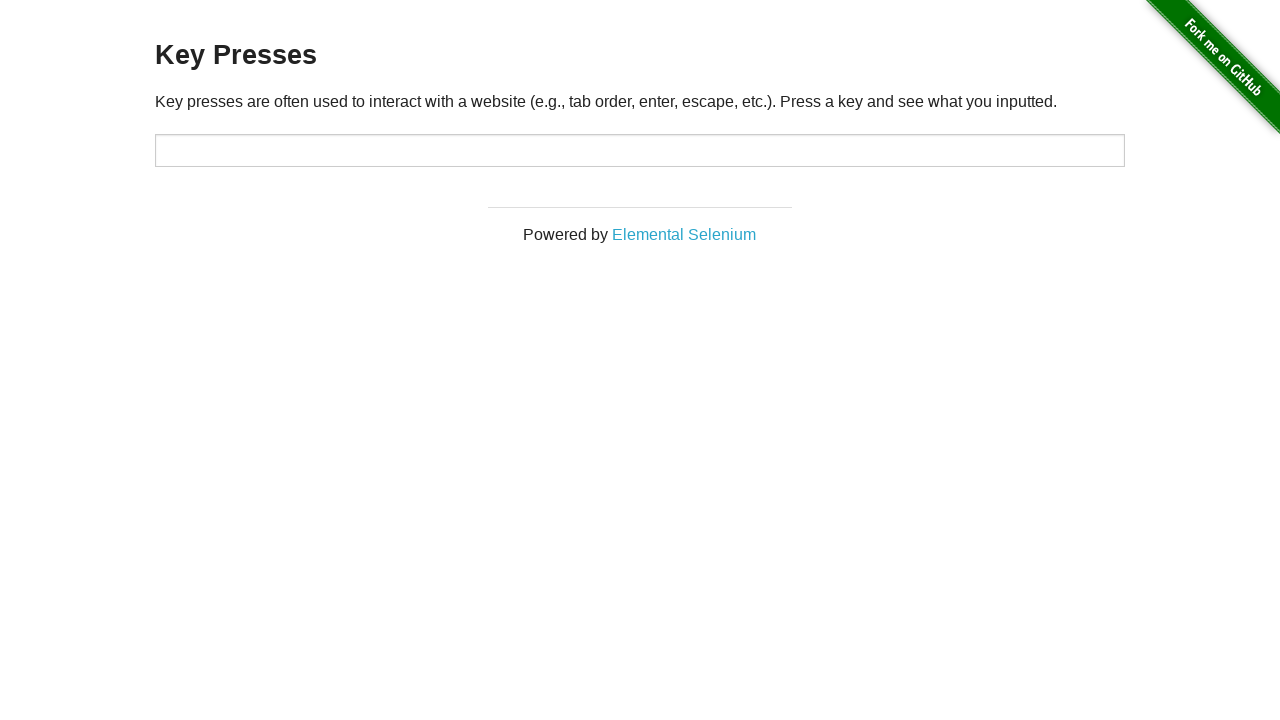

Pressed Shift key down
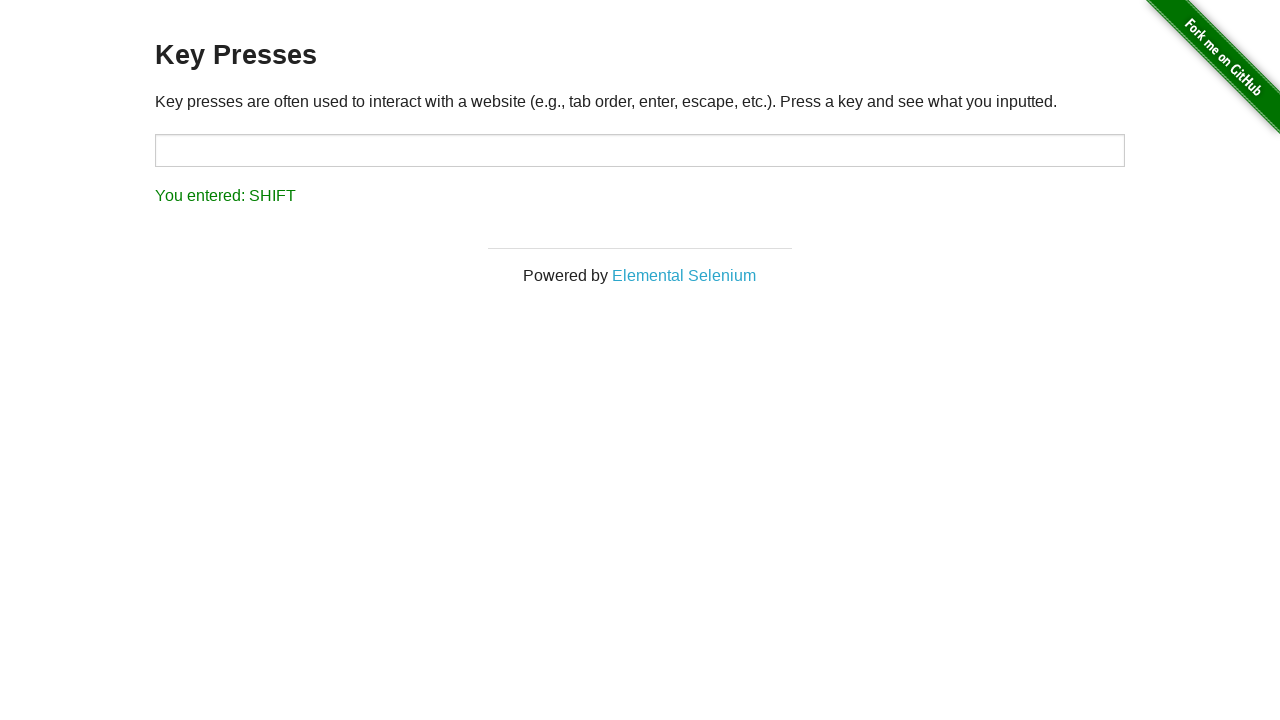

Pressed M key while Shift is held
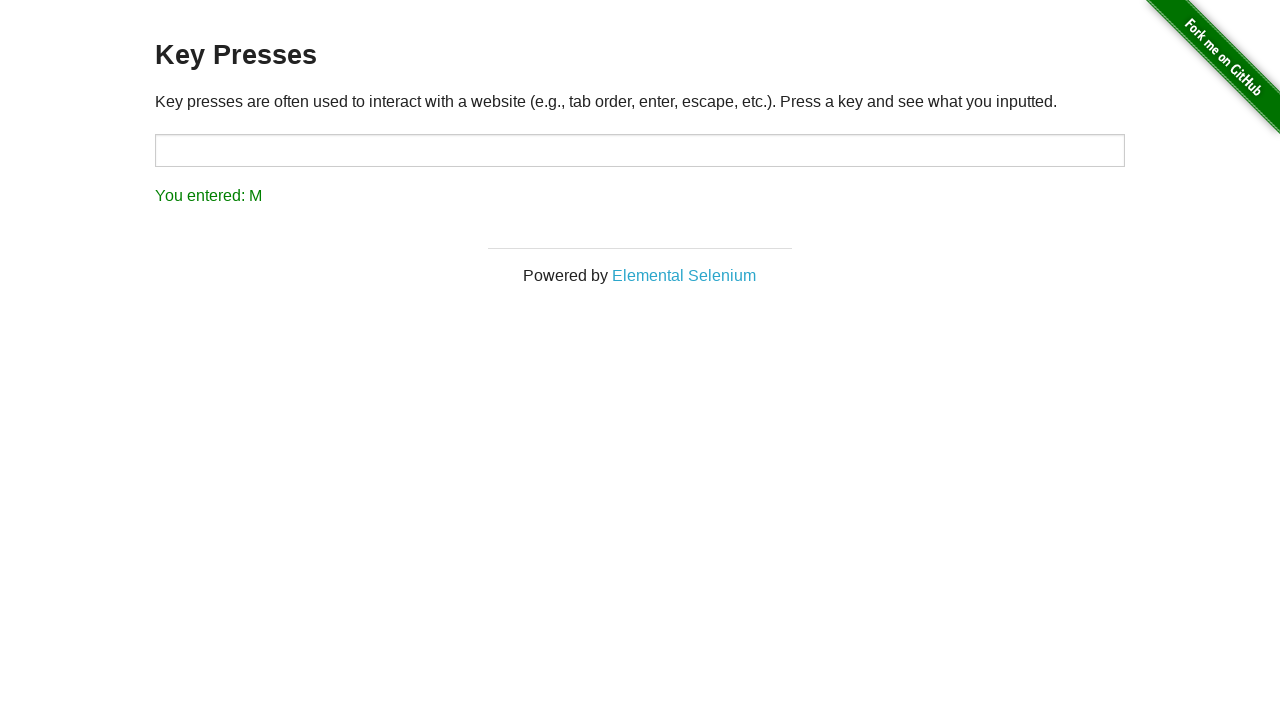

Released Shift key
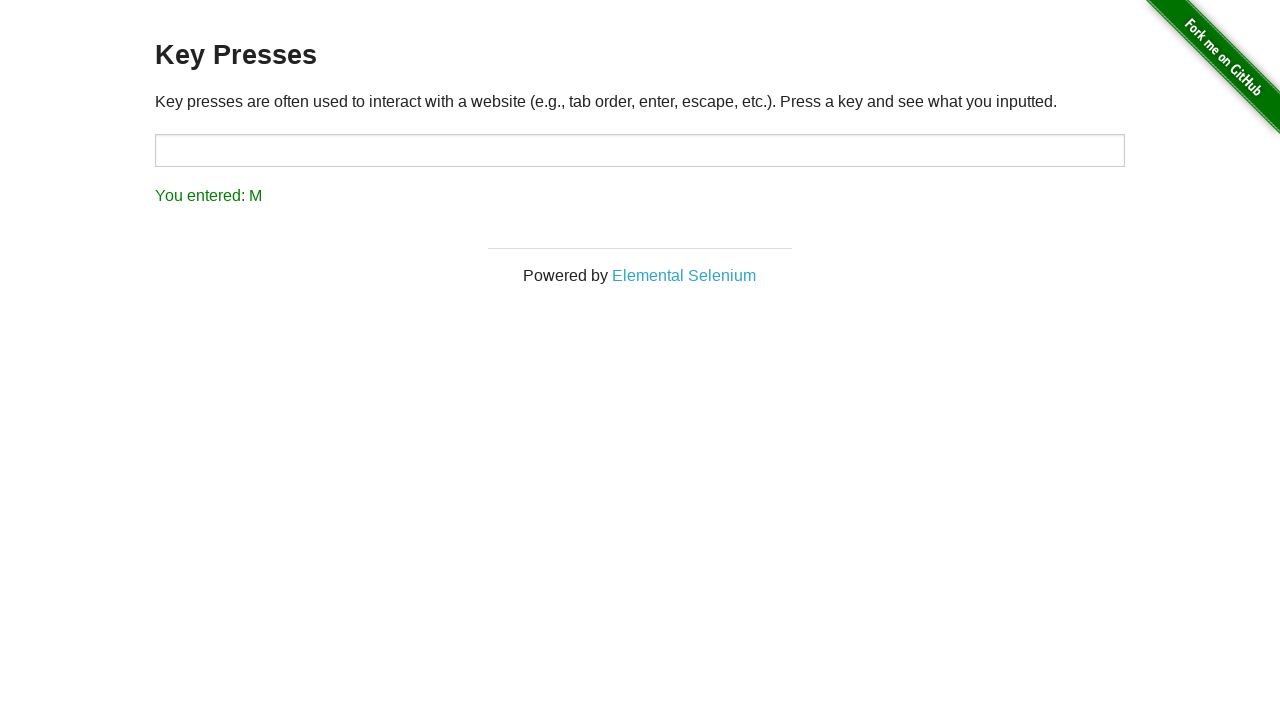

Result element loaded showing uppercase M key press
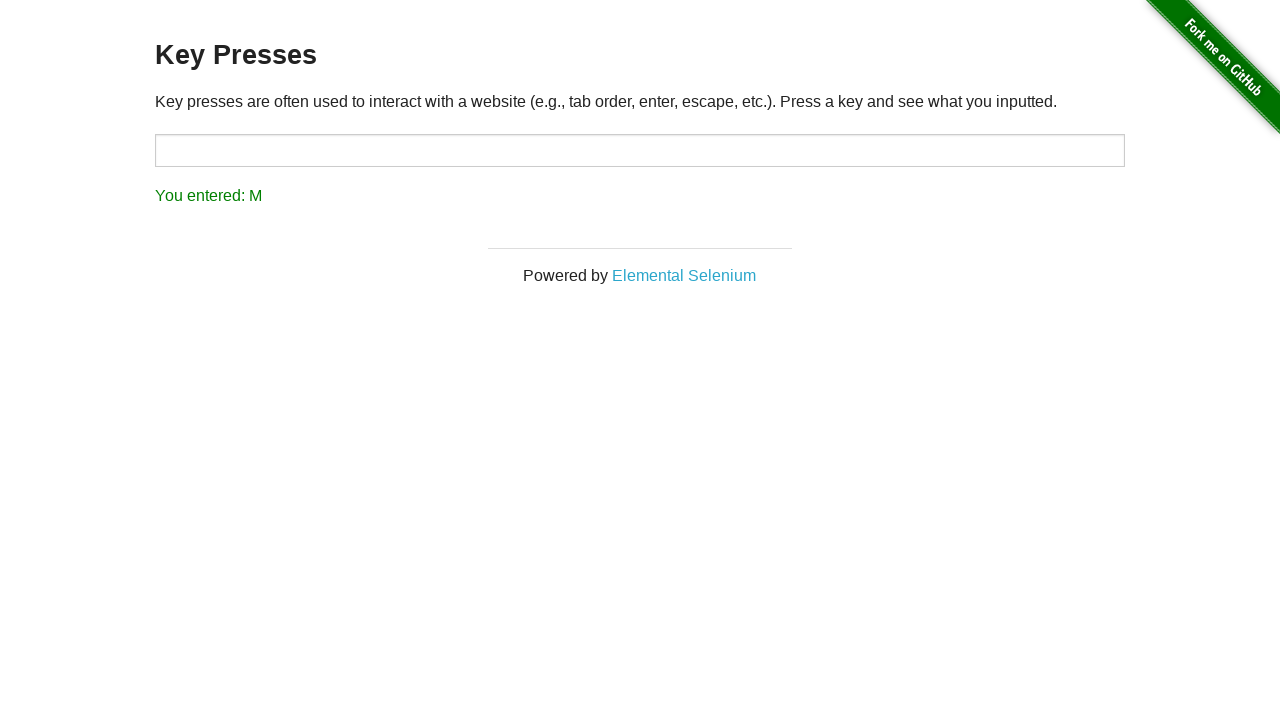

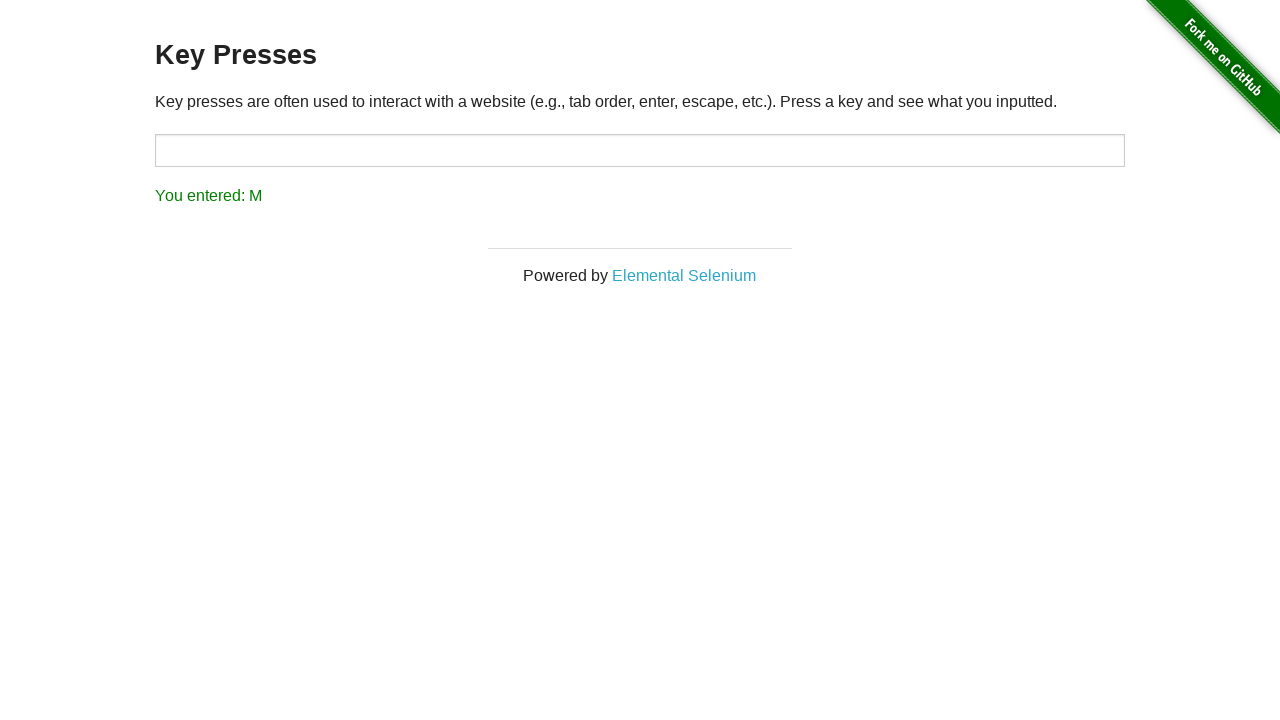